Tests dropdown interaction on the Semantic UI dropdown documentation page by clicking on a dropdown element.

Starting URL: https://semantic-ui.com/modules/dropdown.html

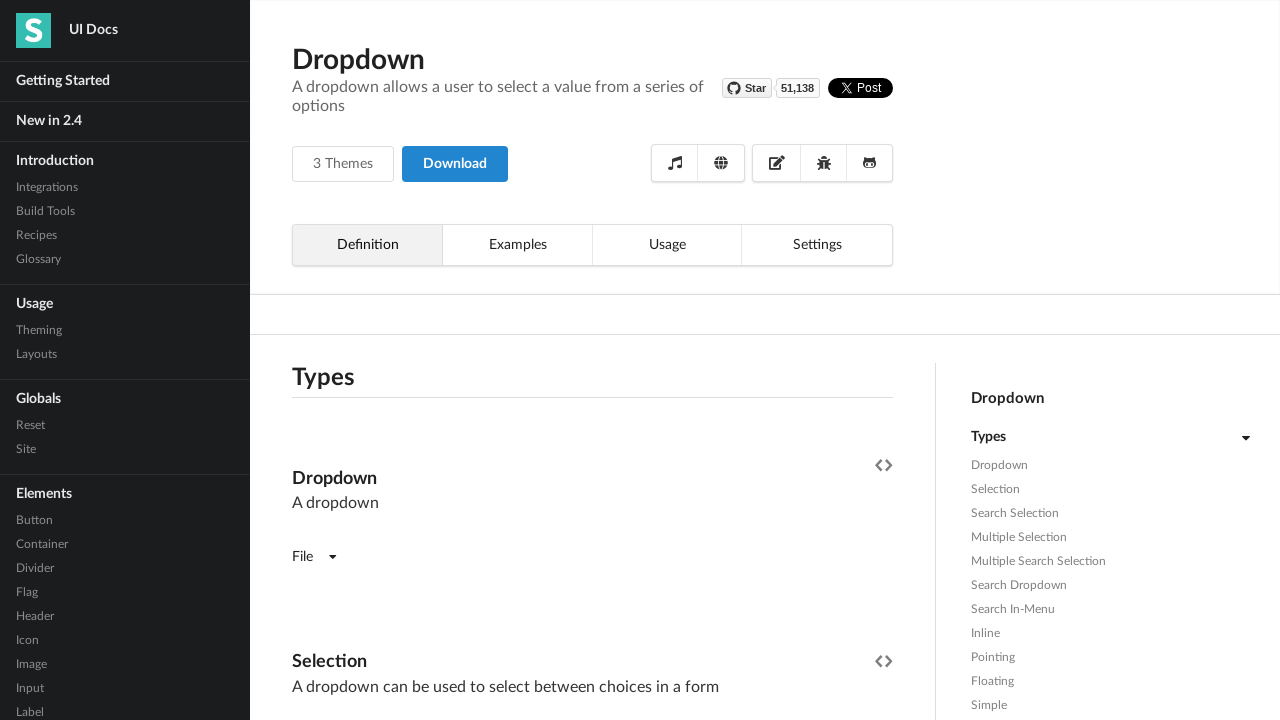

Waited 2 seconds for page to load
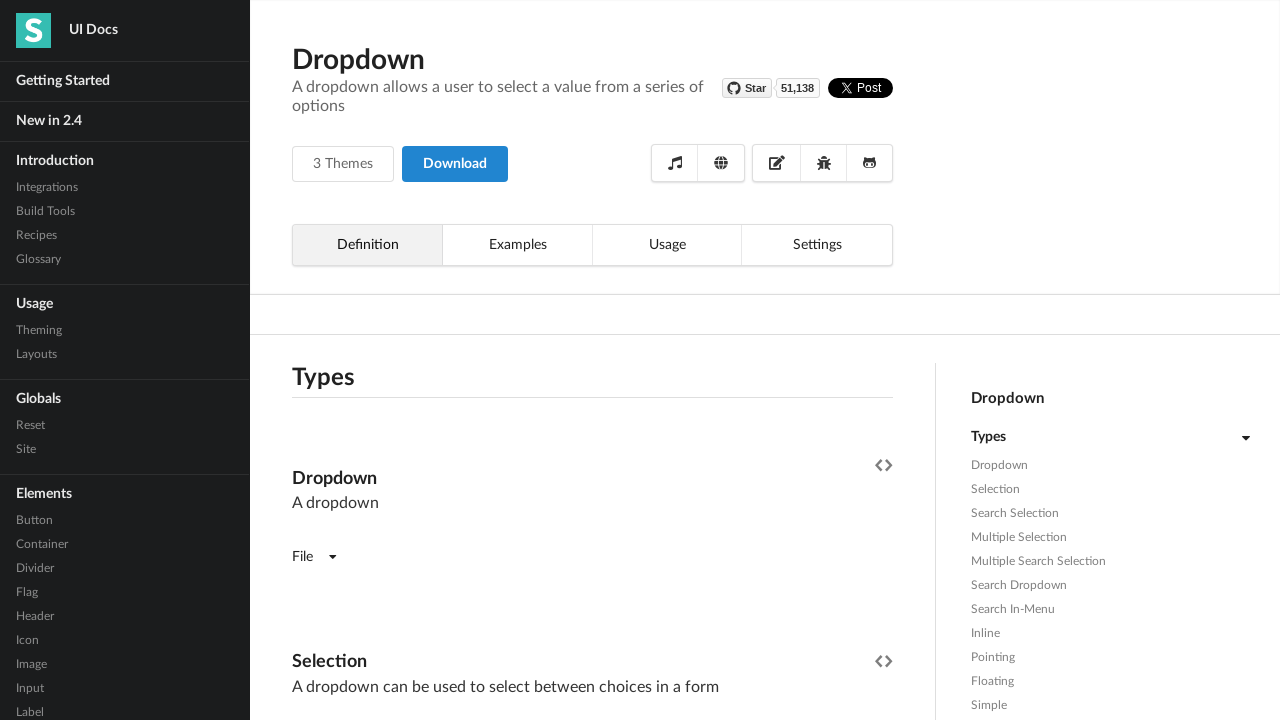

Clicked on the dropdown element at (390, 361) on .ui.selection.dropdown
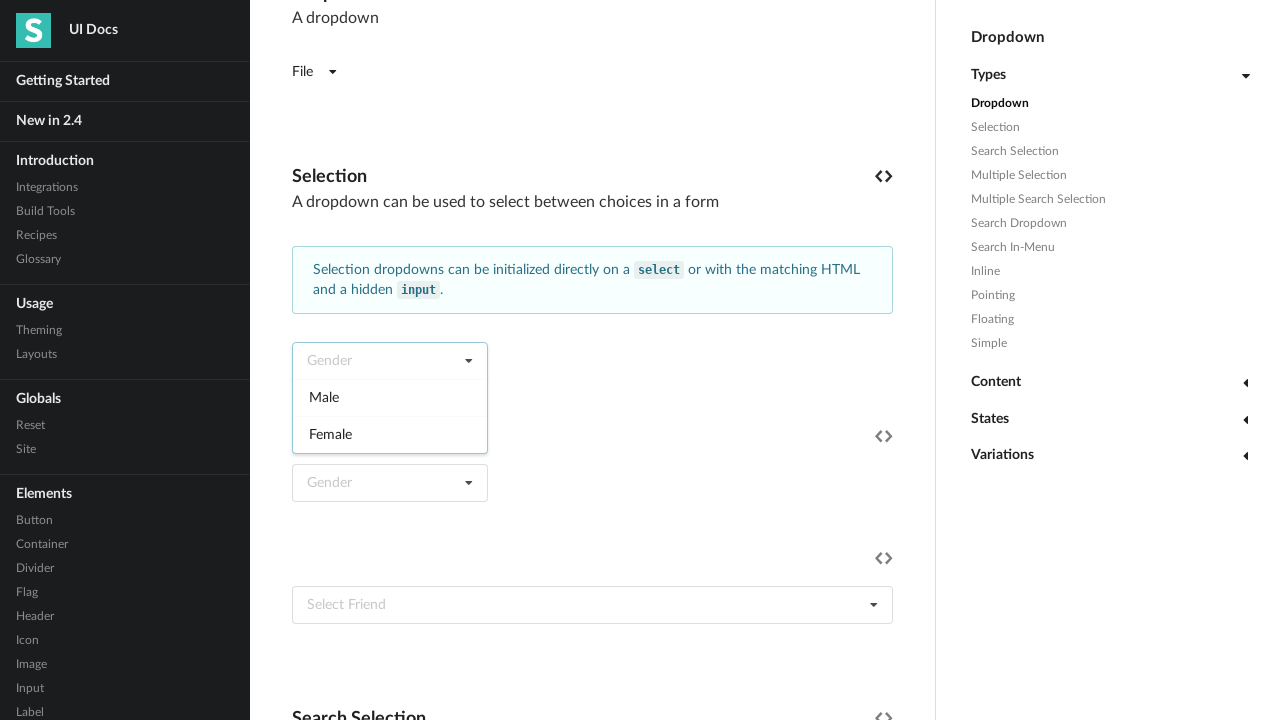

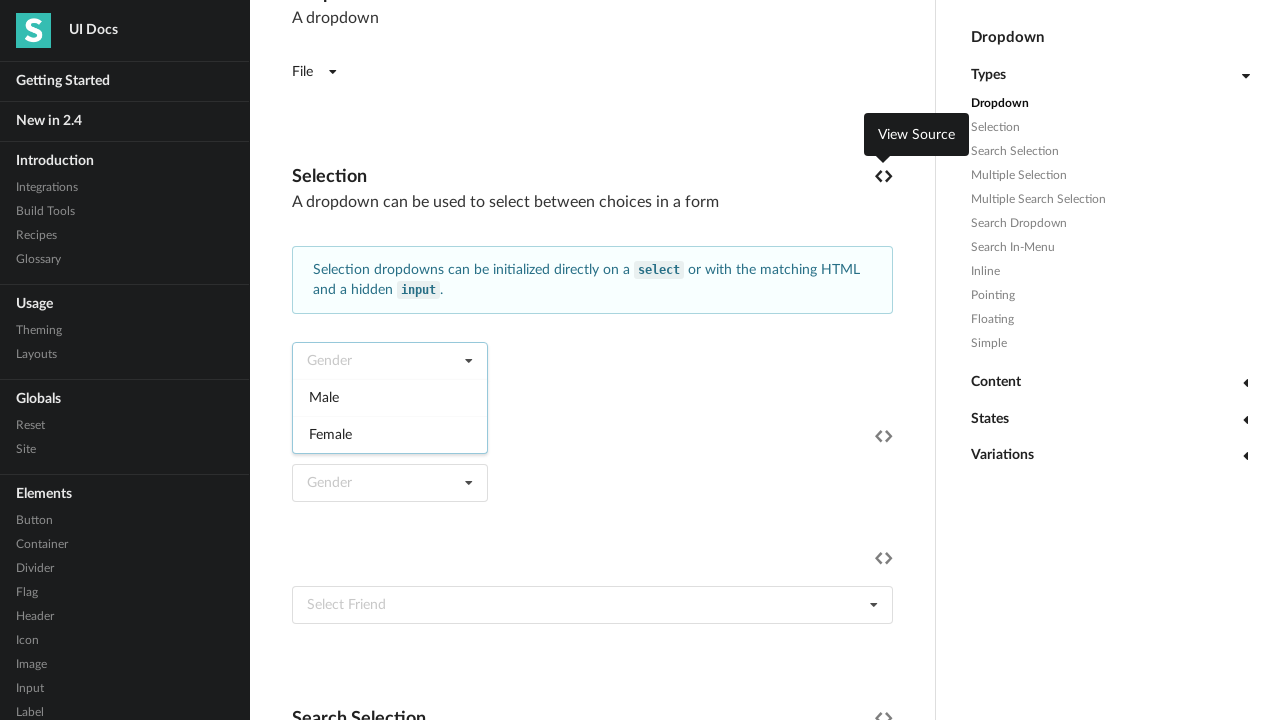